Tests slider mouse action by dragging the slider element horizontally

Starting URL: https://demoqa.com/slider

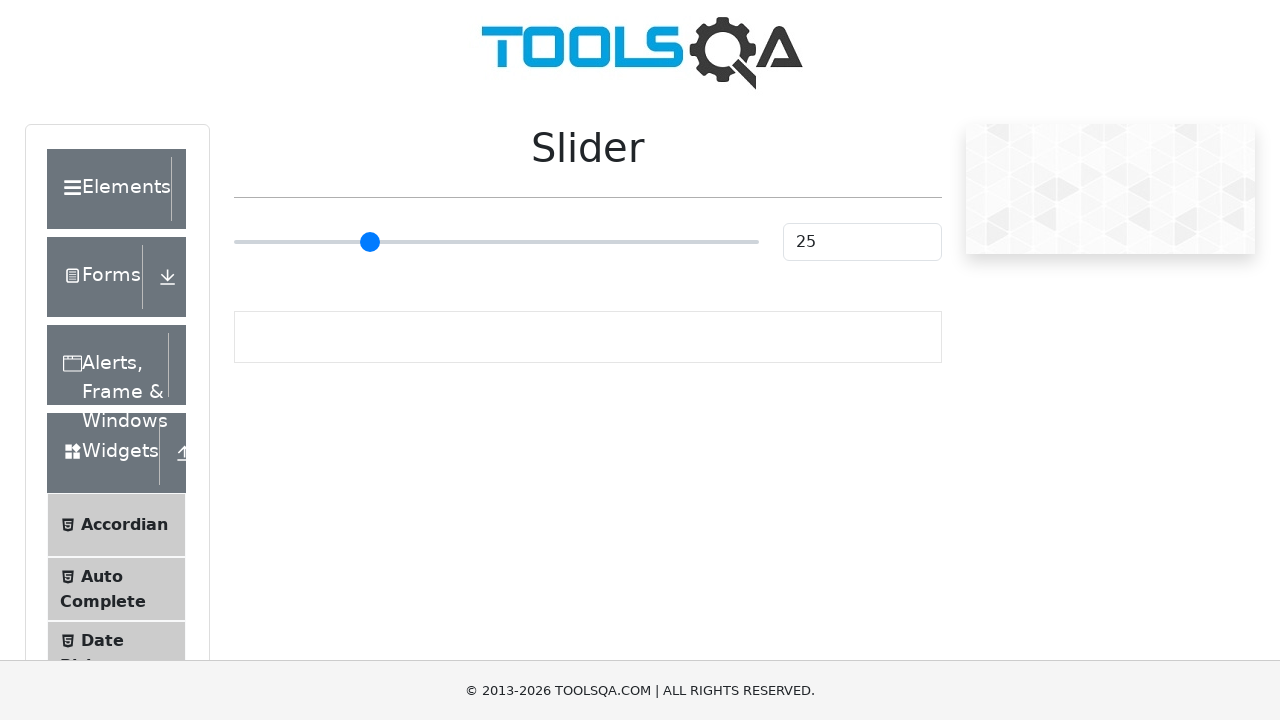

Pressed Escape to close any popups
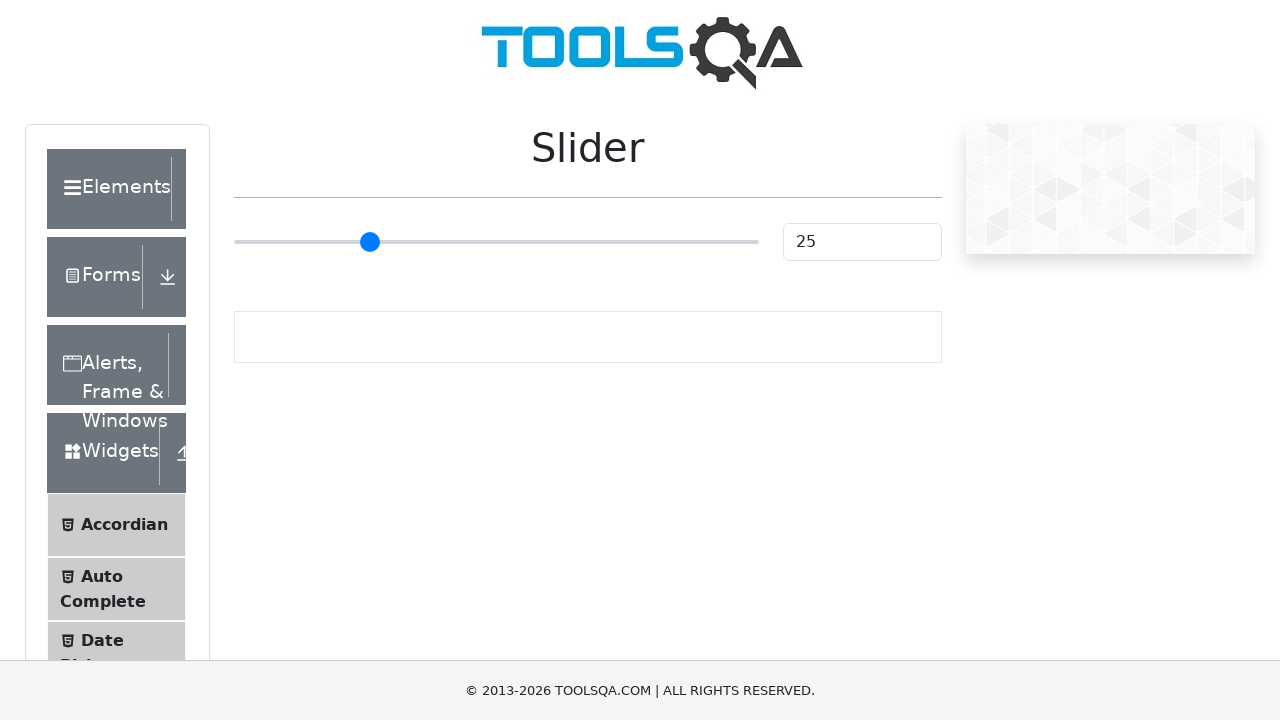

Located the slider element
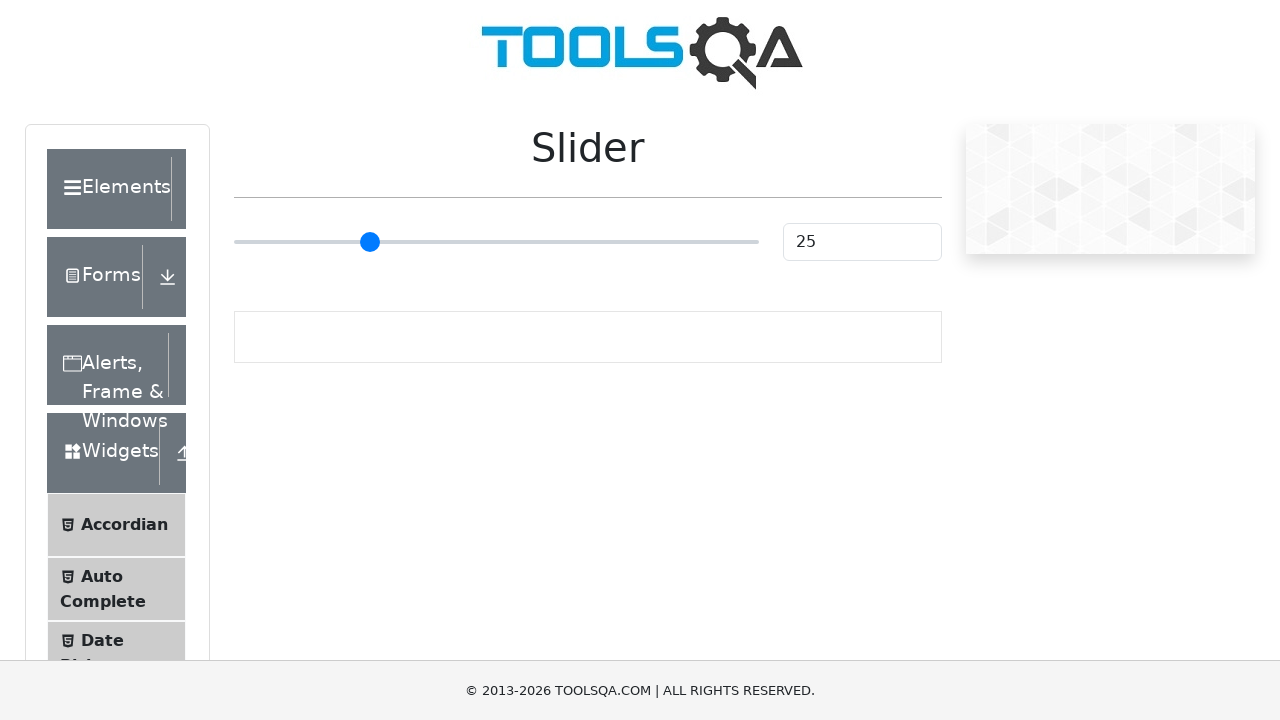

Retrieved slider bounding box coordinates
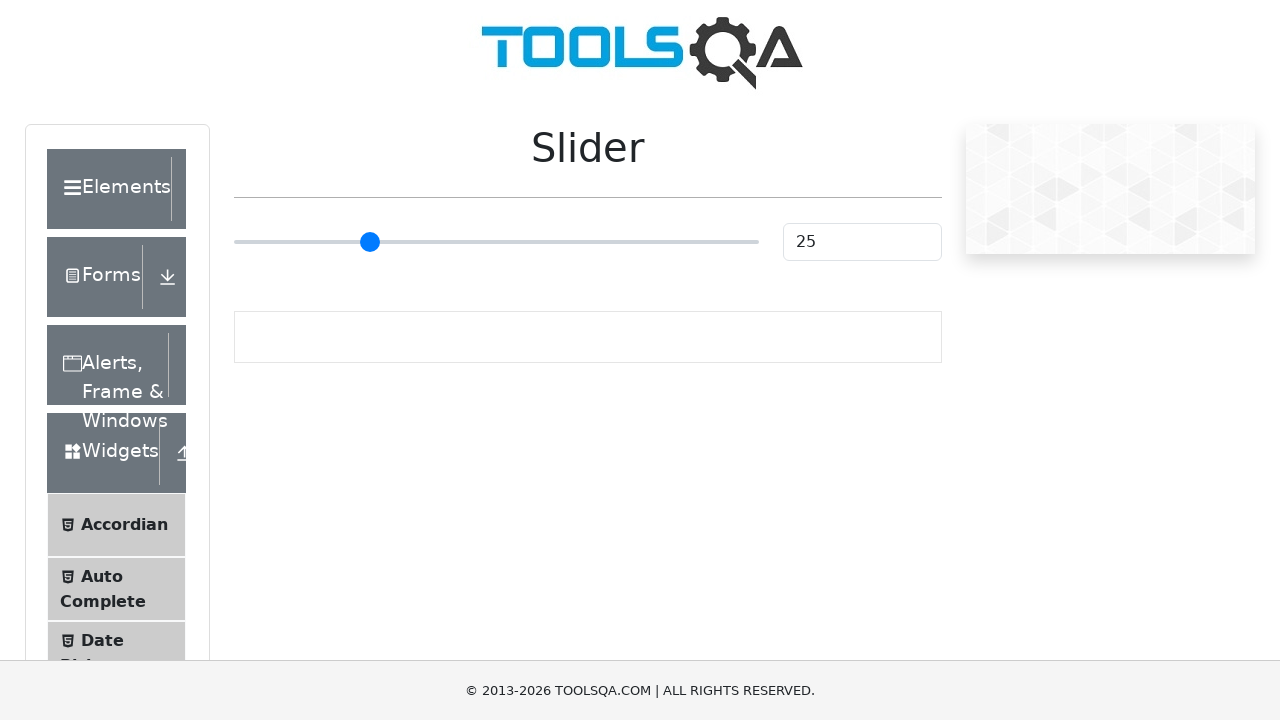

Moved mouse to center of slider element at (496, 242)
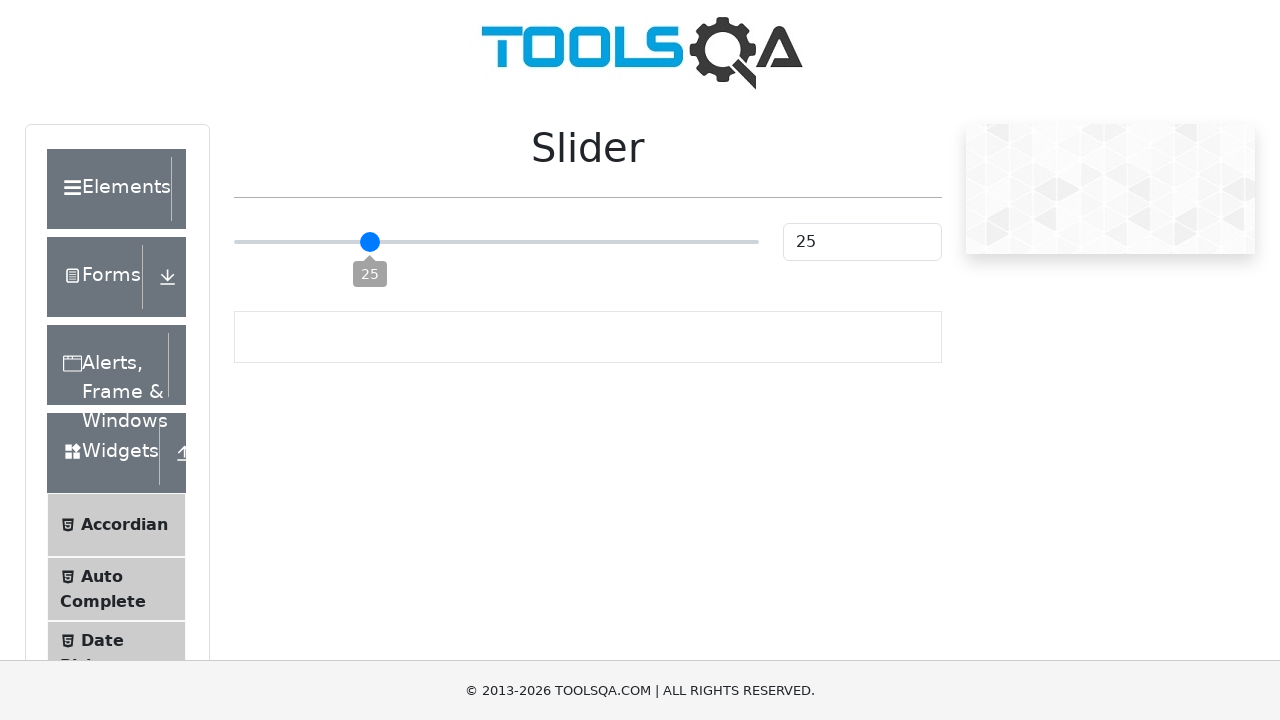

Pressed down mouse button on slider at (496, 242)
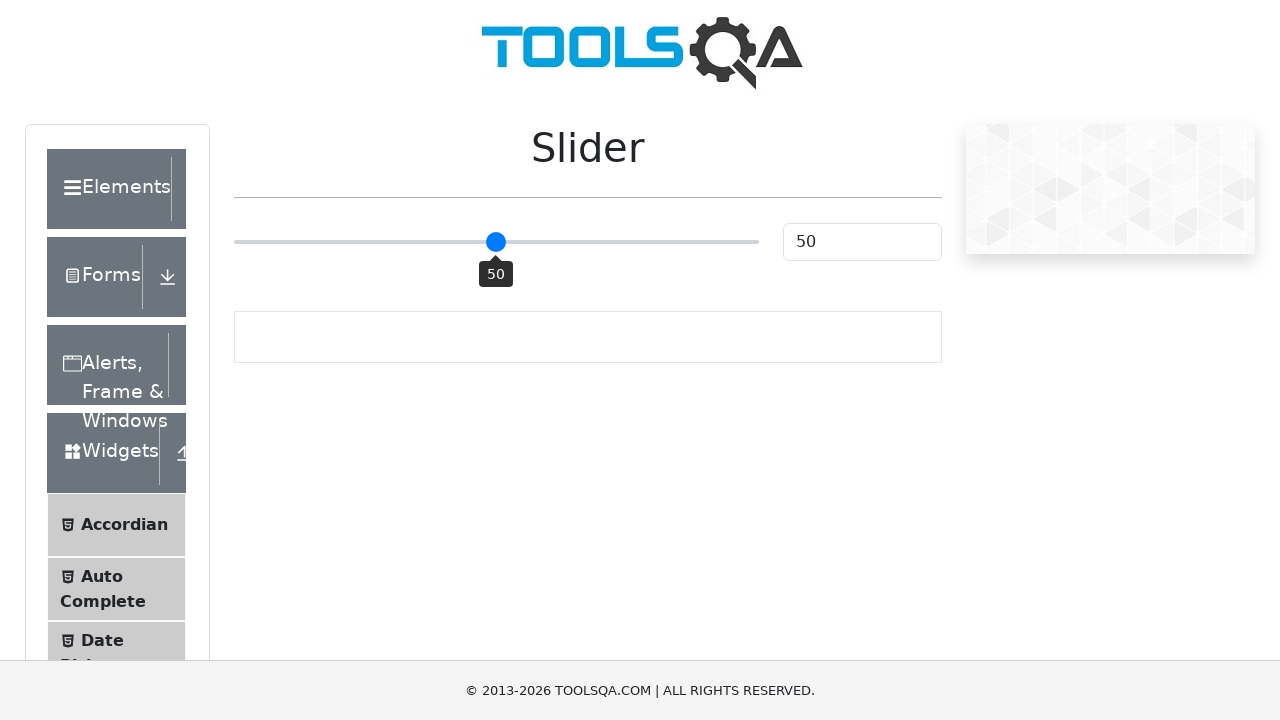

Dragged slider 100 pixels to the right at (596, 242)
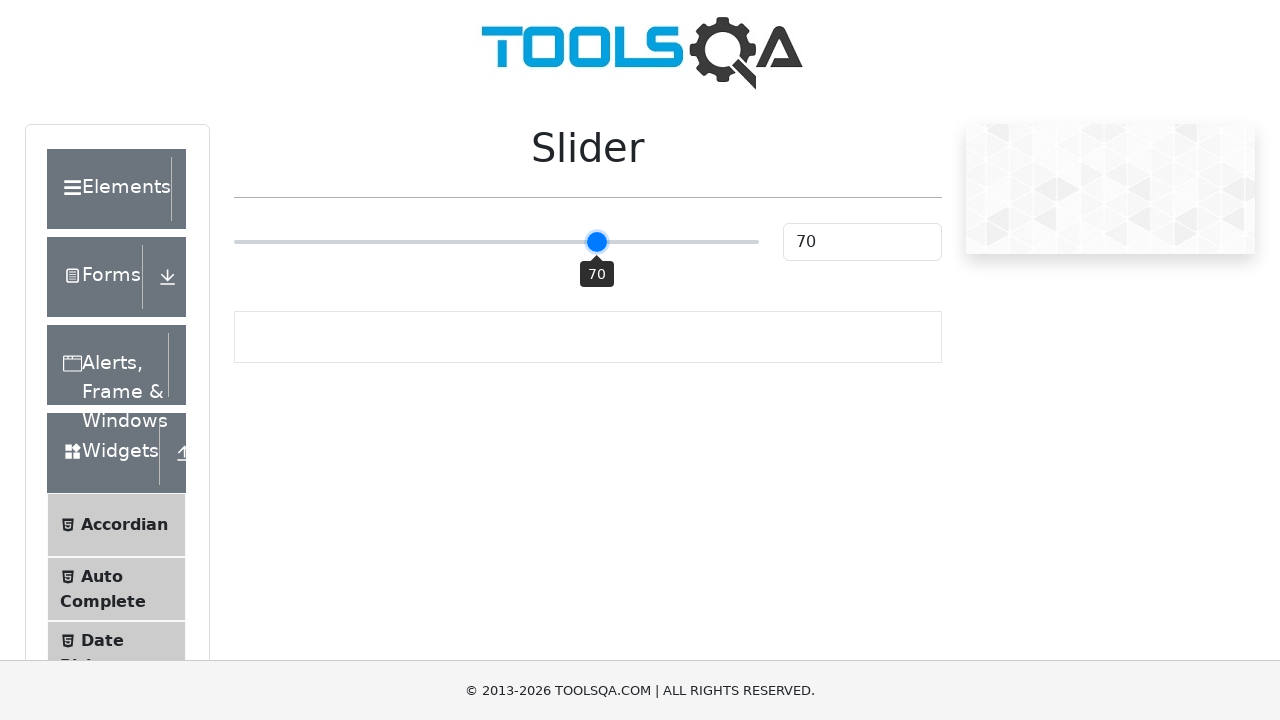

Released mouse button to complete slider drag at (596, 242)
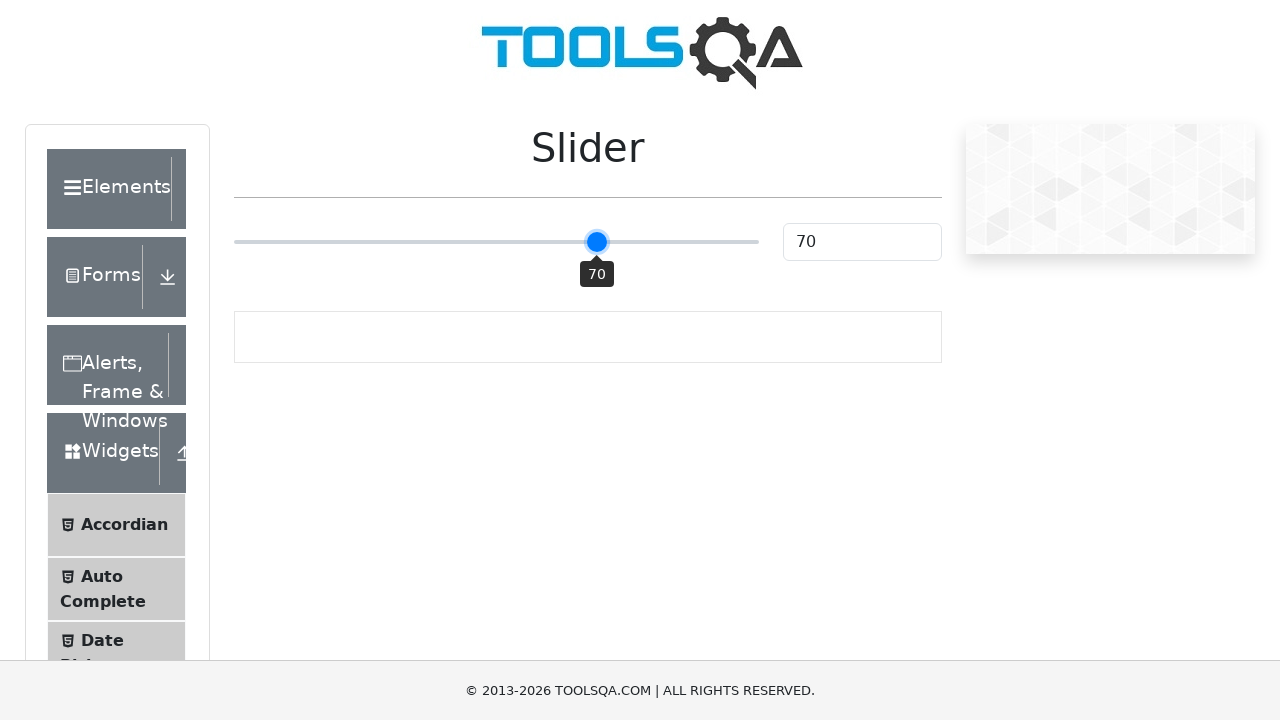

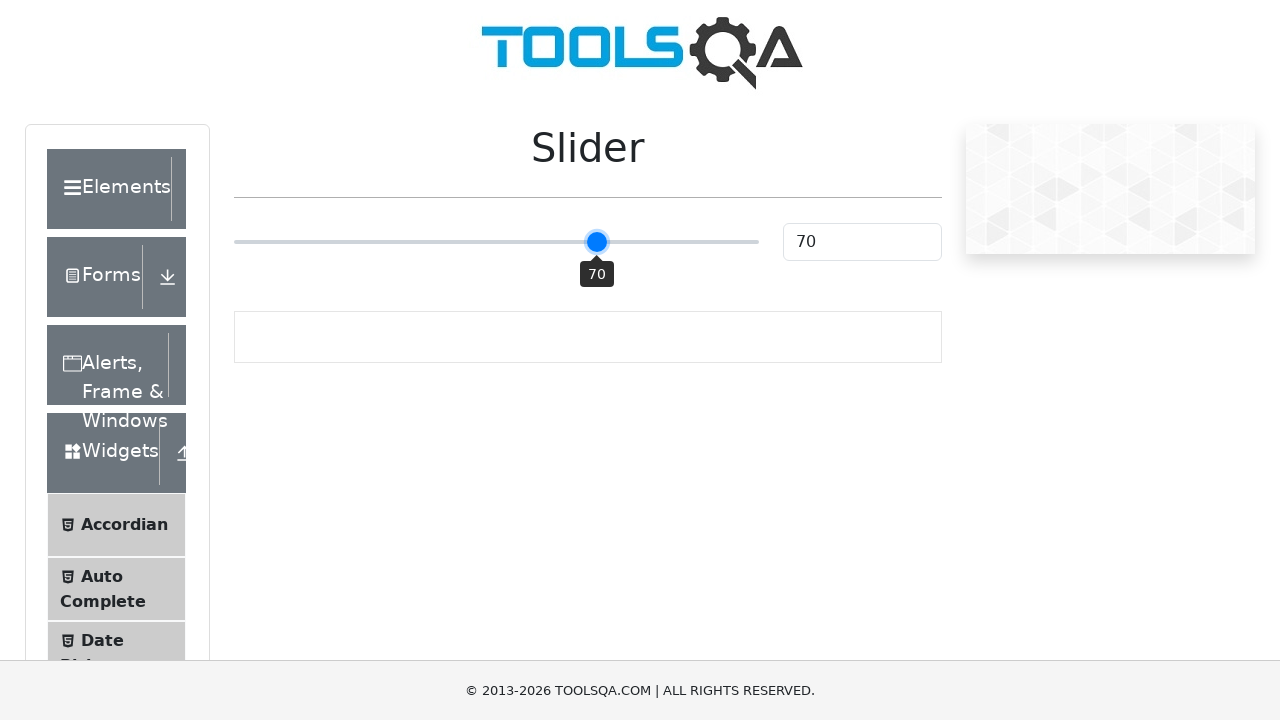